Selects the first option in the dropdown and verifies it is selected

Starting URL: https://the-internet.herokuapp.com/dropdown

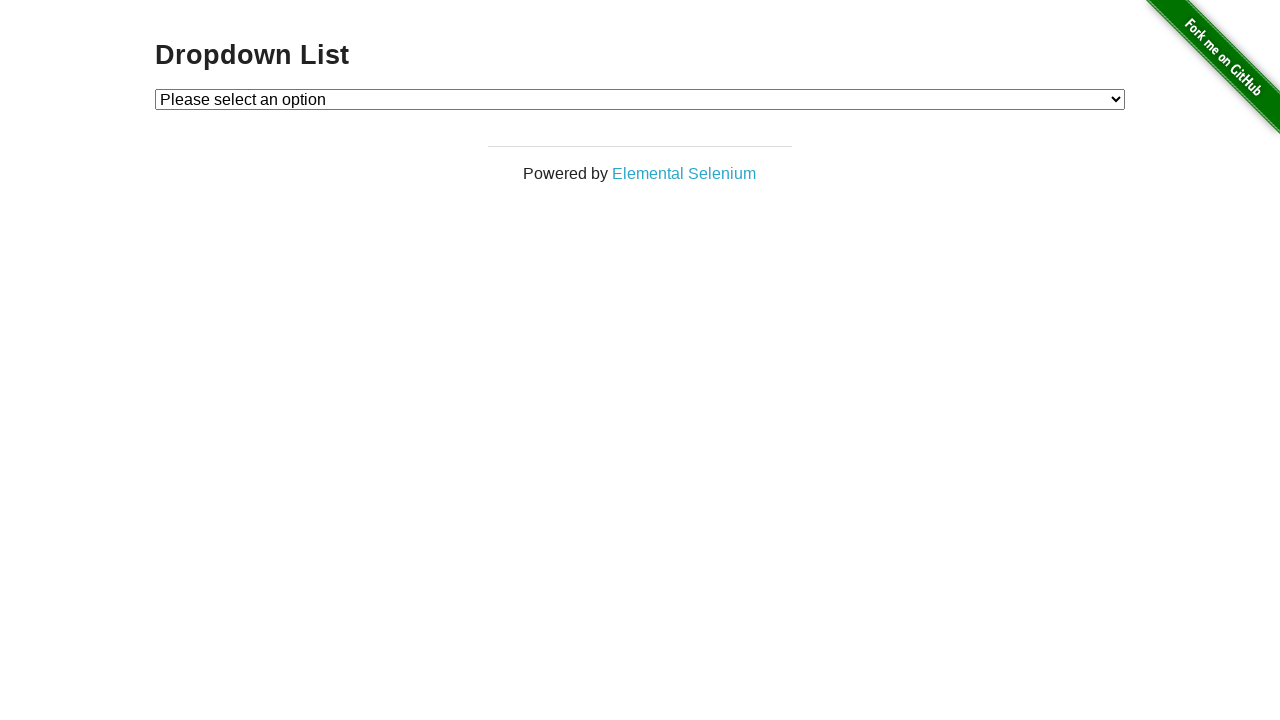

Located the dropdown element
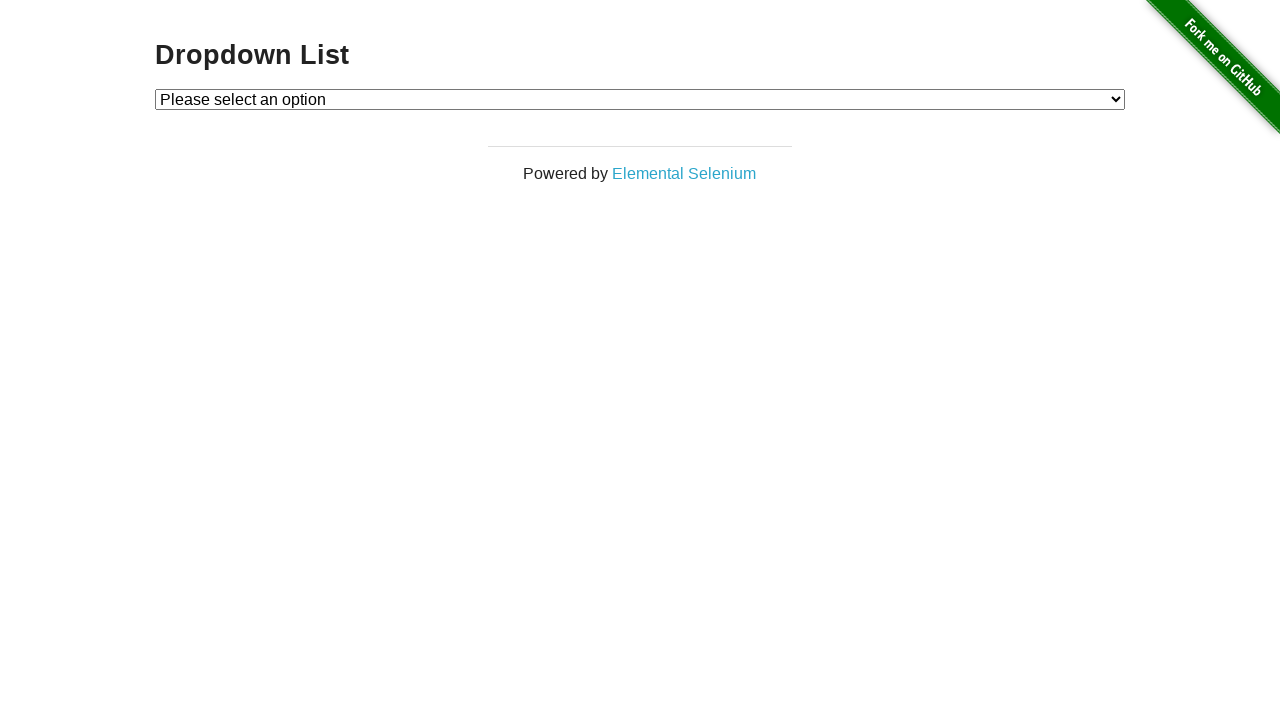

Selected the first option (index 1) from the dropdown on #dropdown
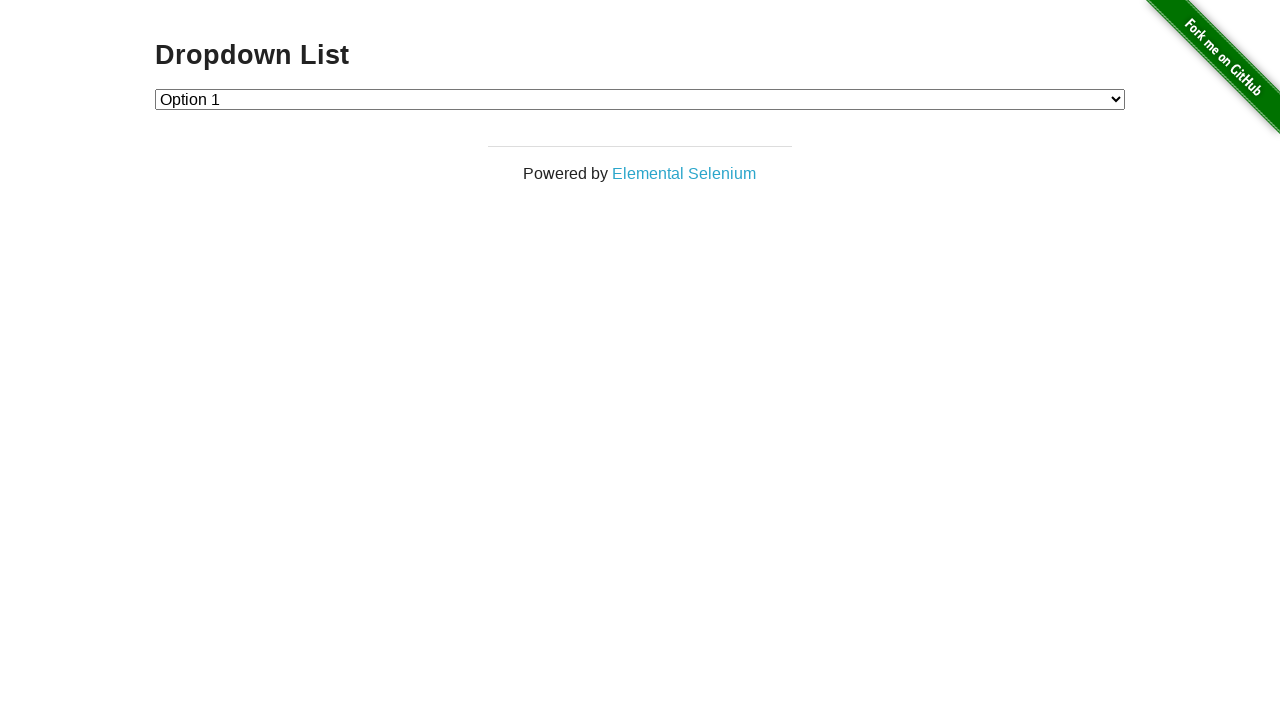

Located the checked option element
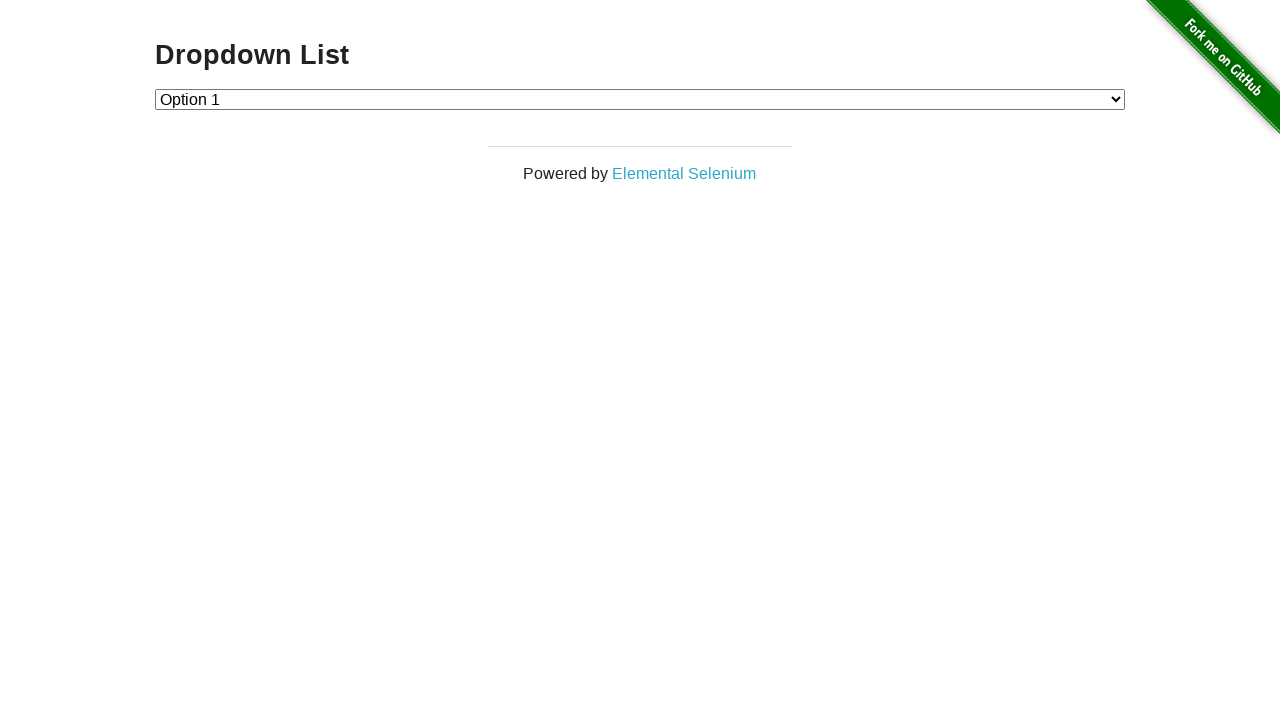

Retrieved the text content of the selected option
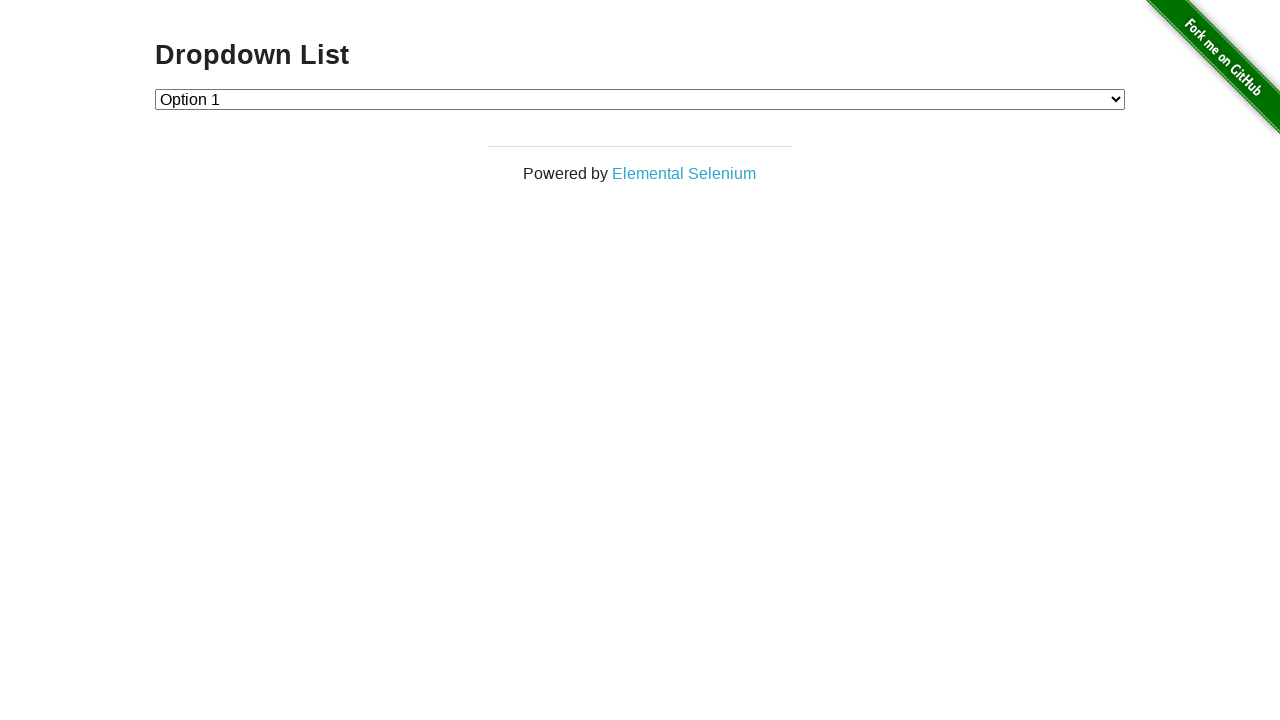

Verified that 'Option 1' is correctly selected in the dropdown
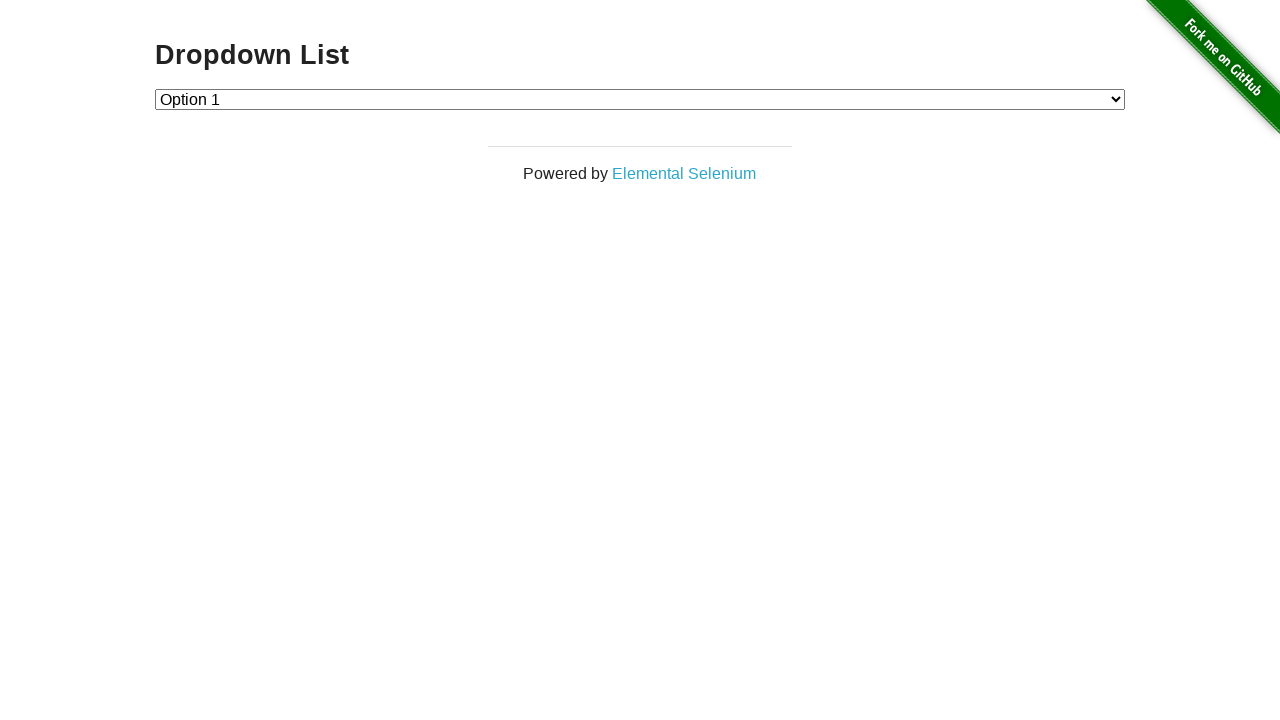

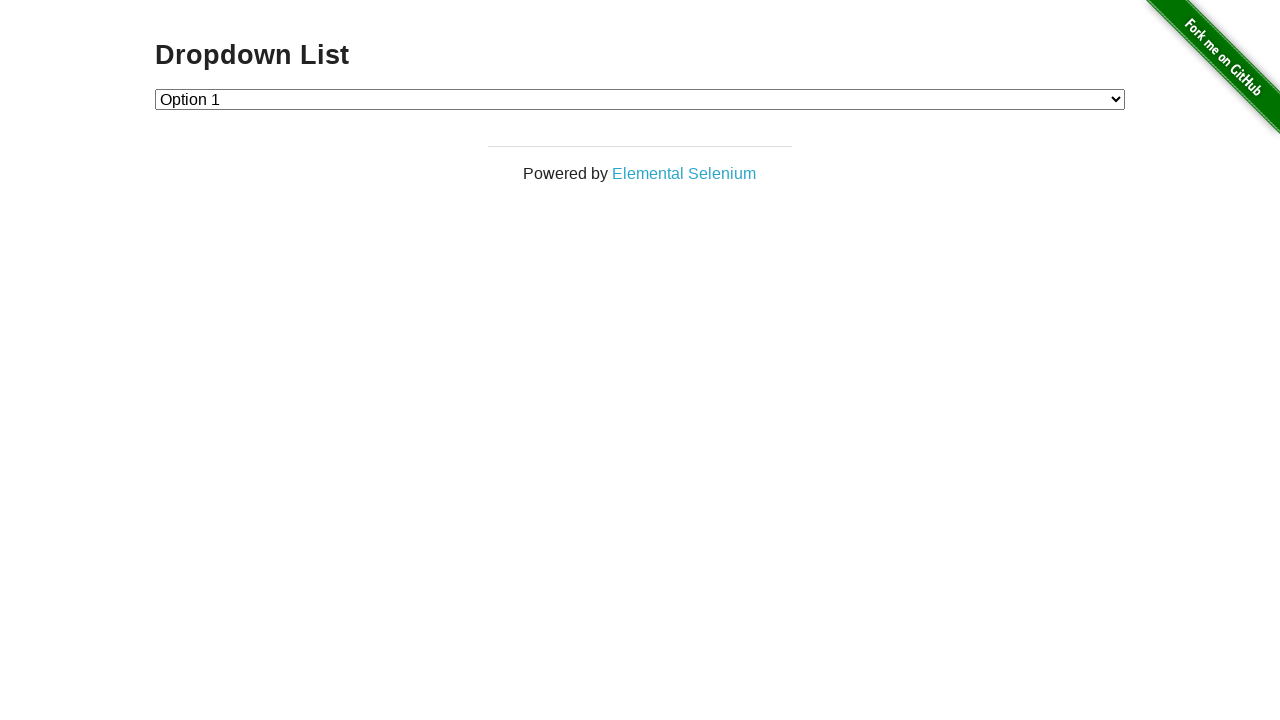